Tests registration form validation when password confirmation doesn't match

Starting URL: https://alada.vn/tai-khoan/dang-ky.html

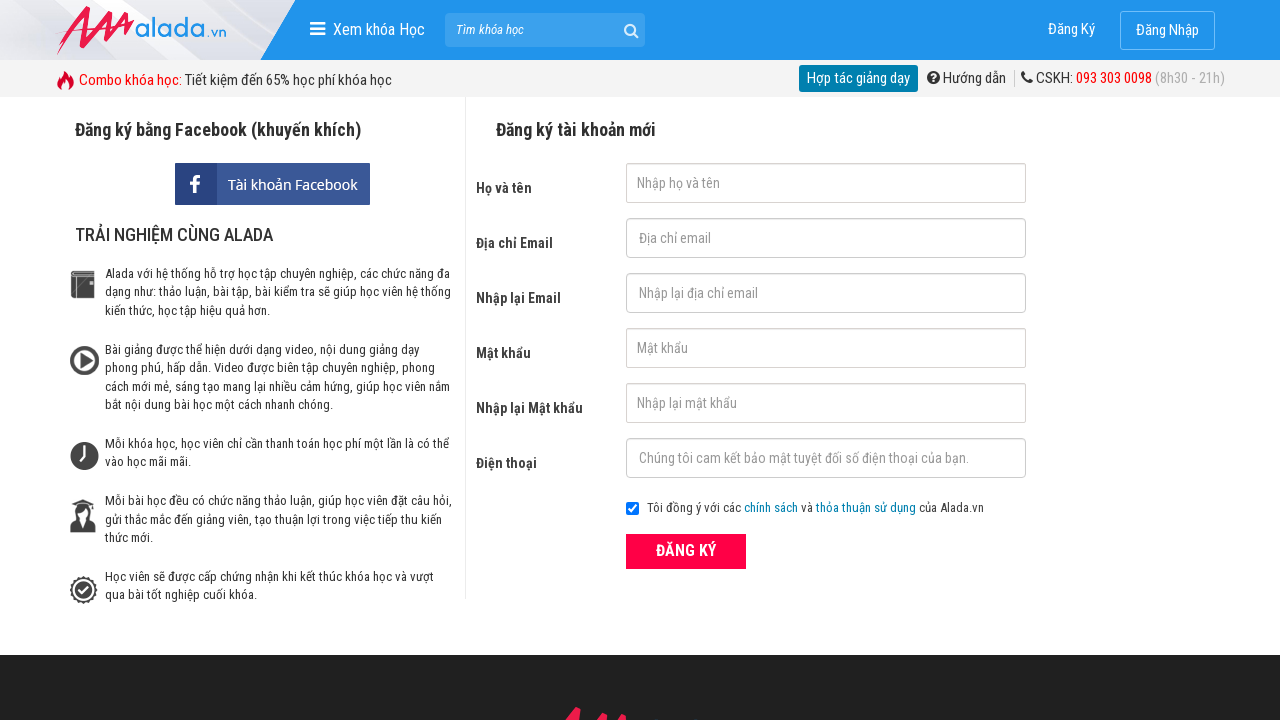

Filled password field with '123456' on #txtPassword
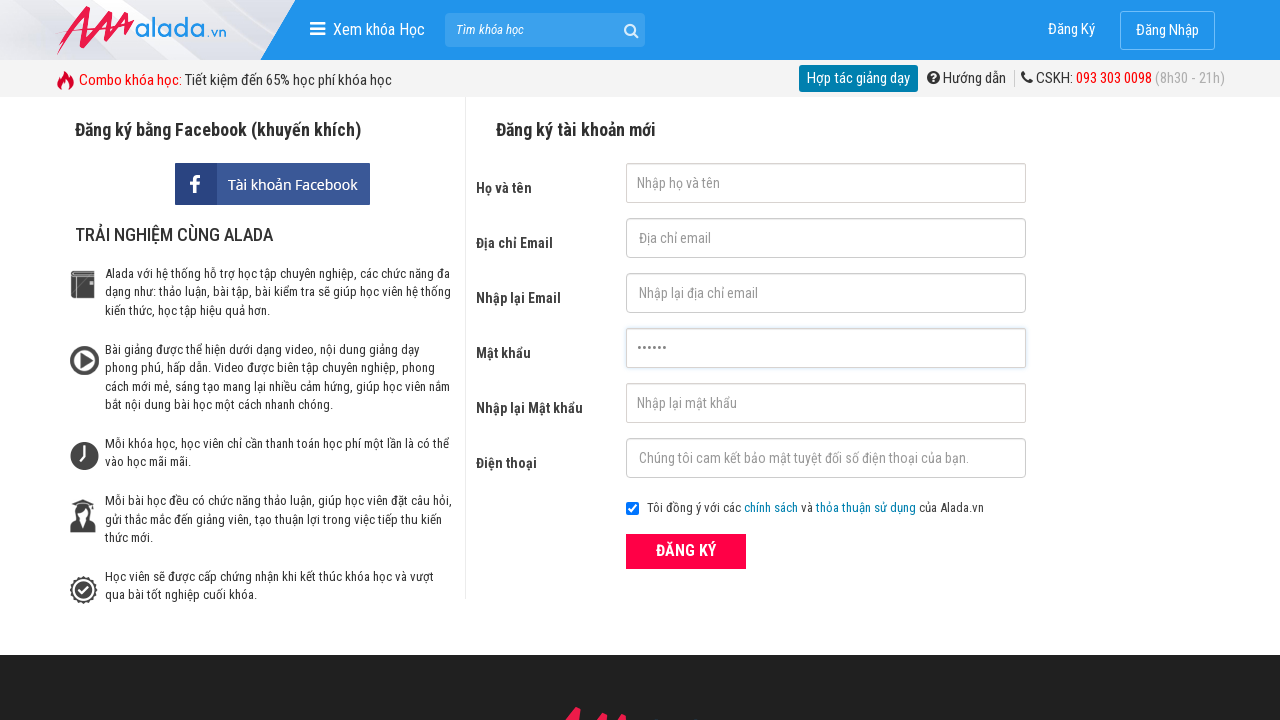

Filled confirm password field with '12345' (mismatched) on #txtCPassword
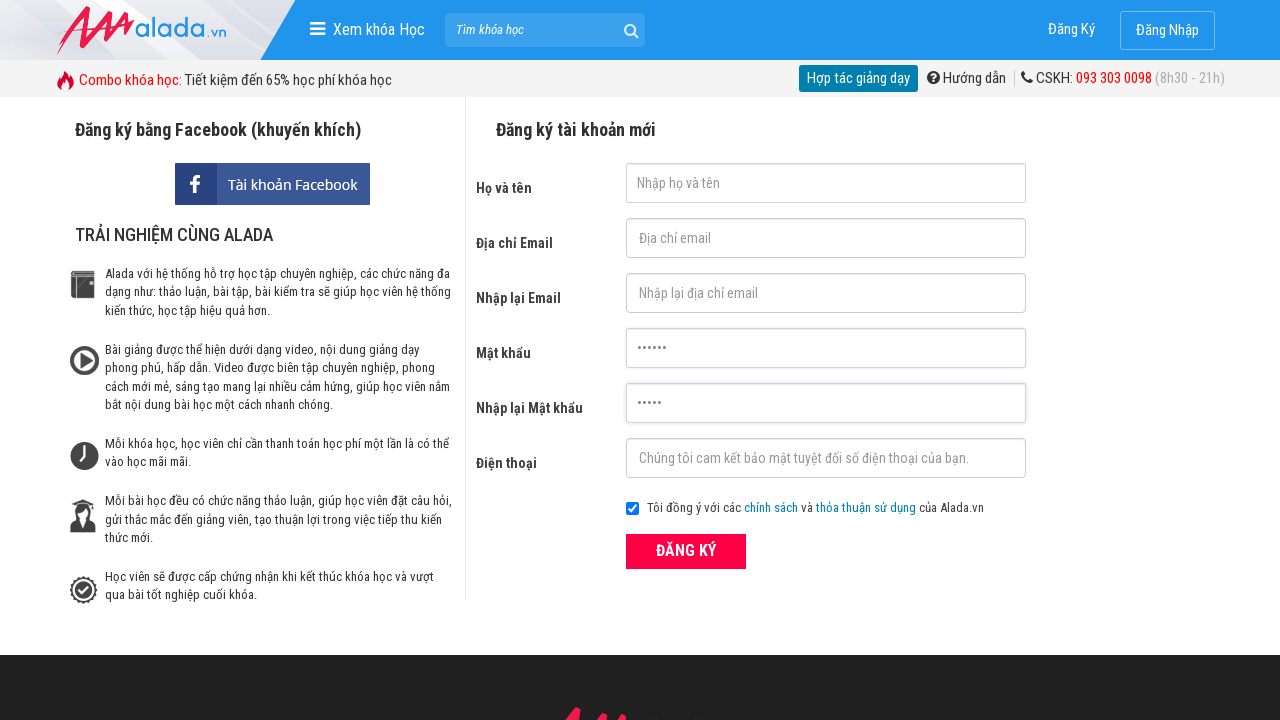

Clicked submit button to attempt registration at (686, 551) on button[type='submit']
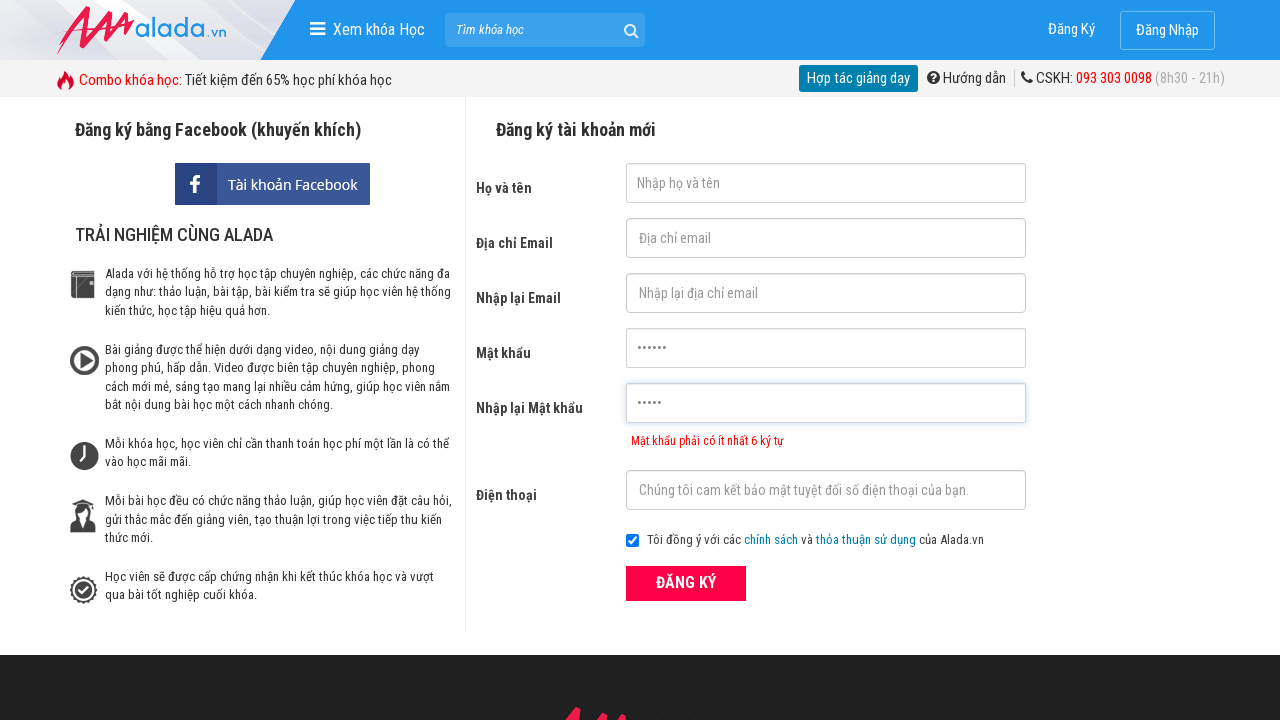

Confirm password error message appeared
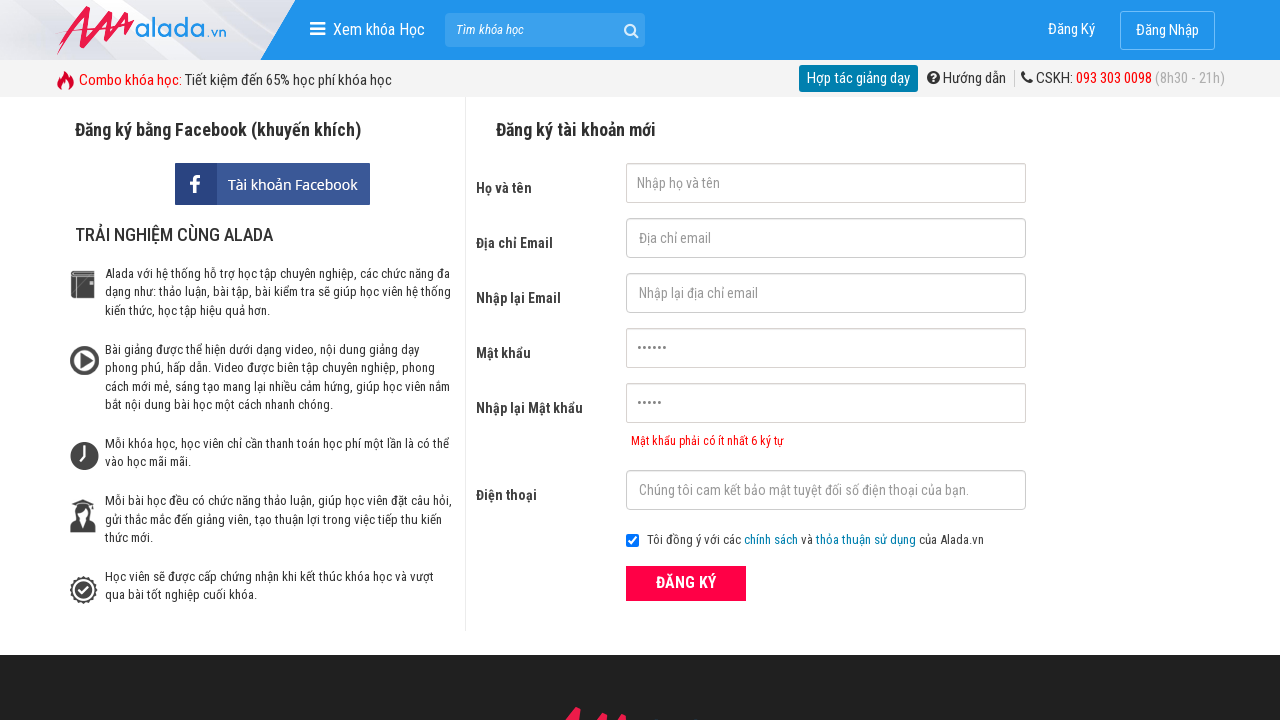

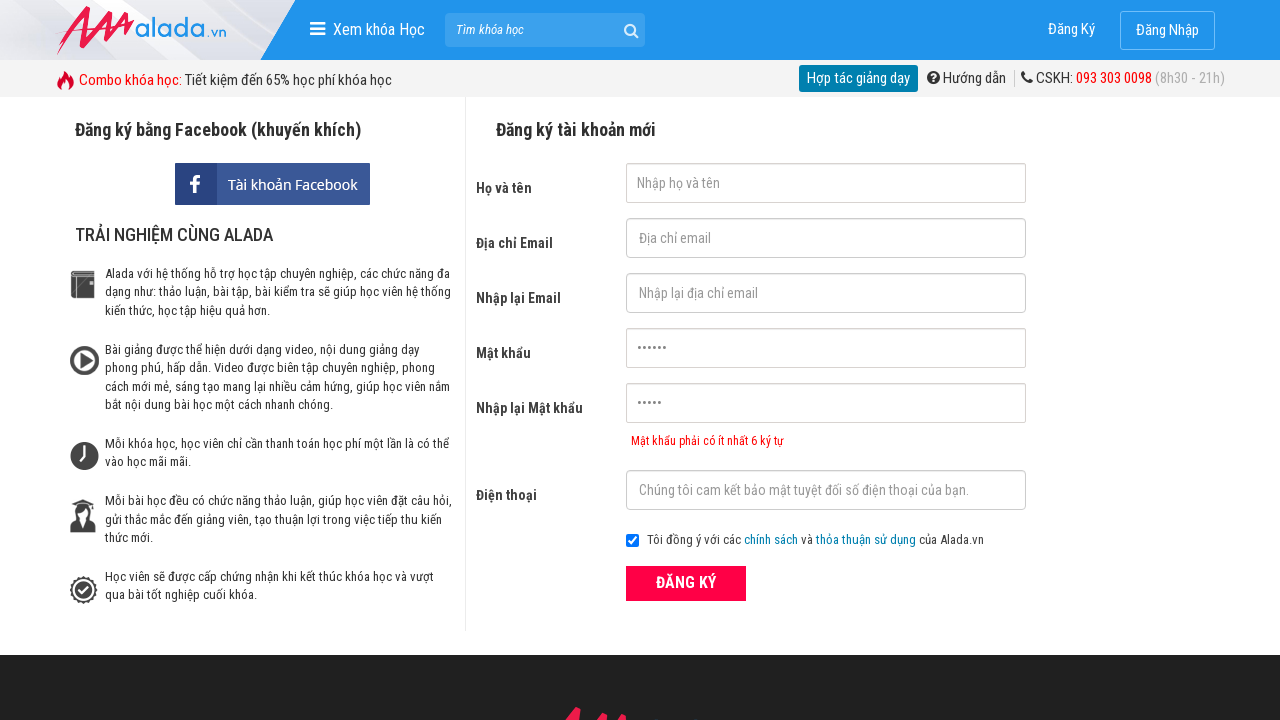